Tests dynamic page loading where an element is rendered after clicking a Start button, waiting for the loading bar to finish, and verifying the finish text appears.

Starting URL: http://the-internet.herokuapp.com/dynamic_loading/2

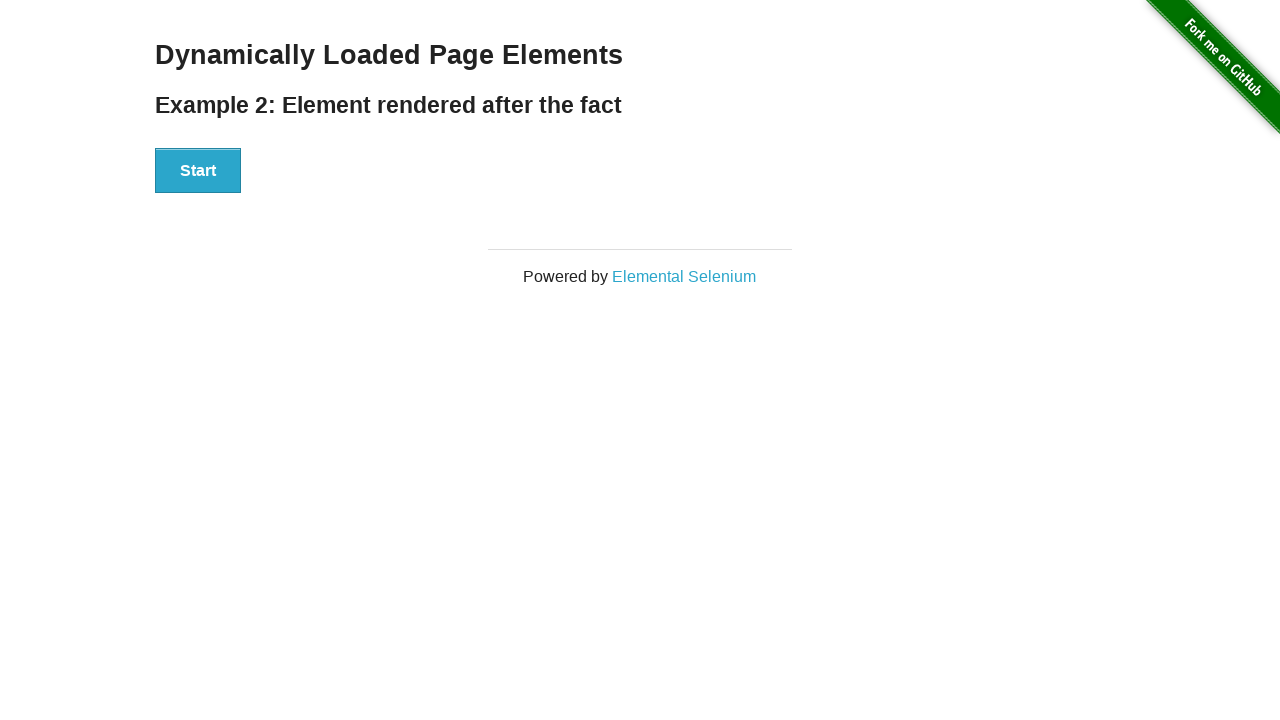

Clicked Start button to initiate dynamic loading at (198, 171) on #start button
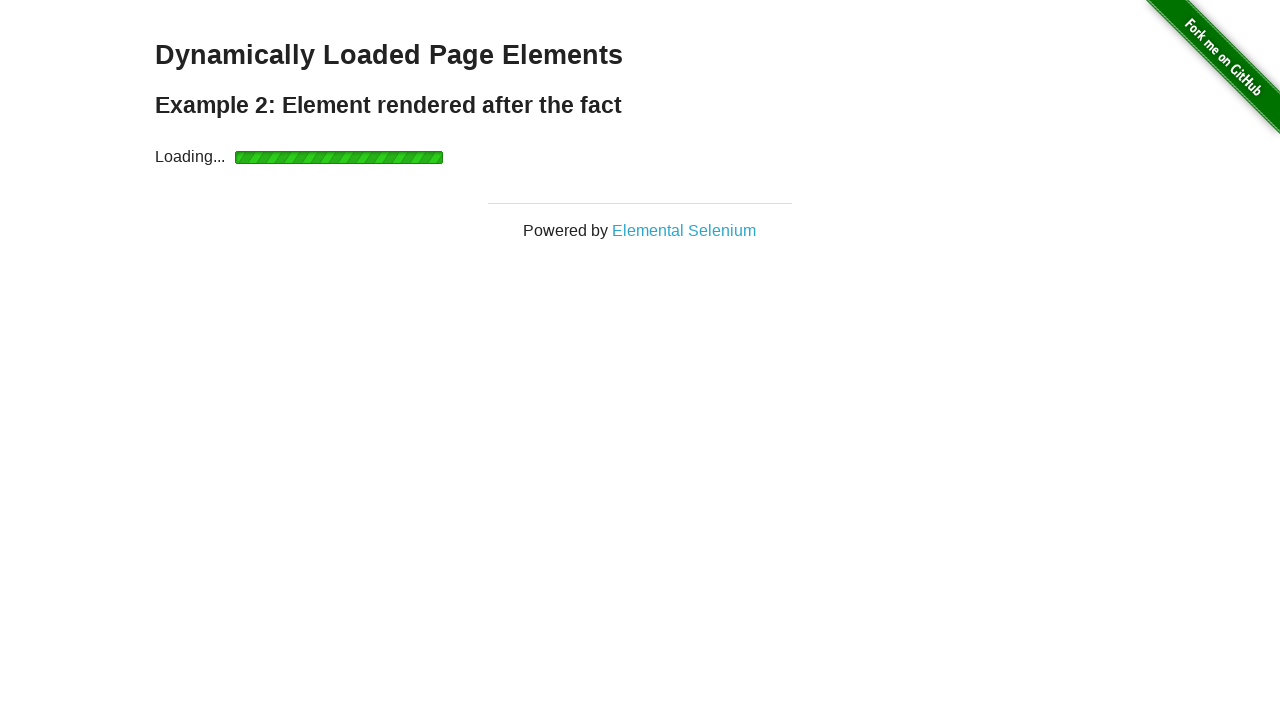

Waited for finish element to become visible after loading completes
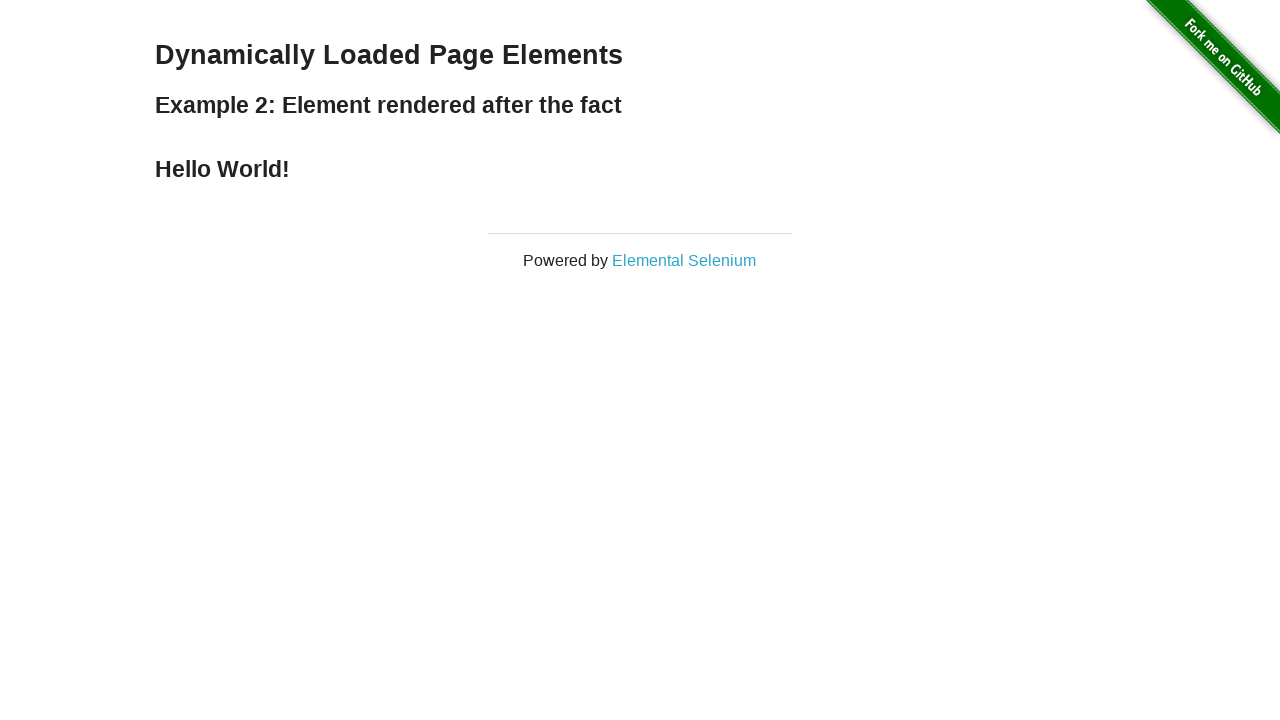

Verified finish element is visible on the page
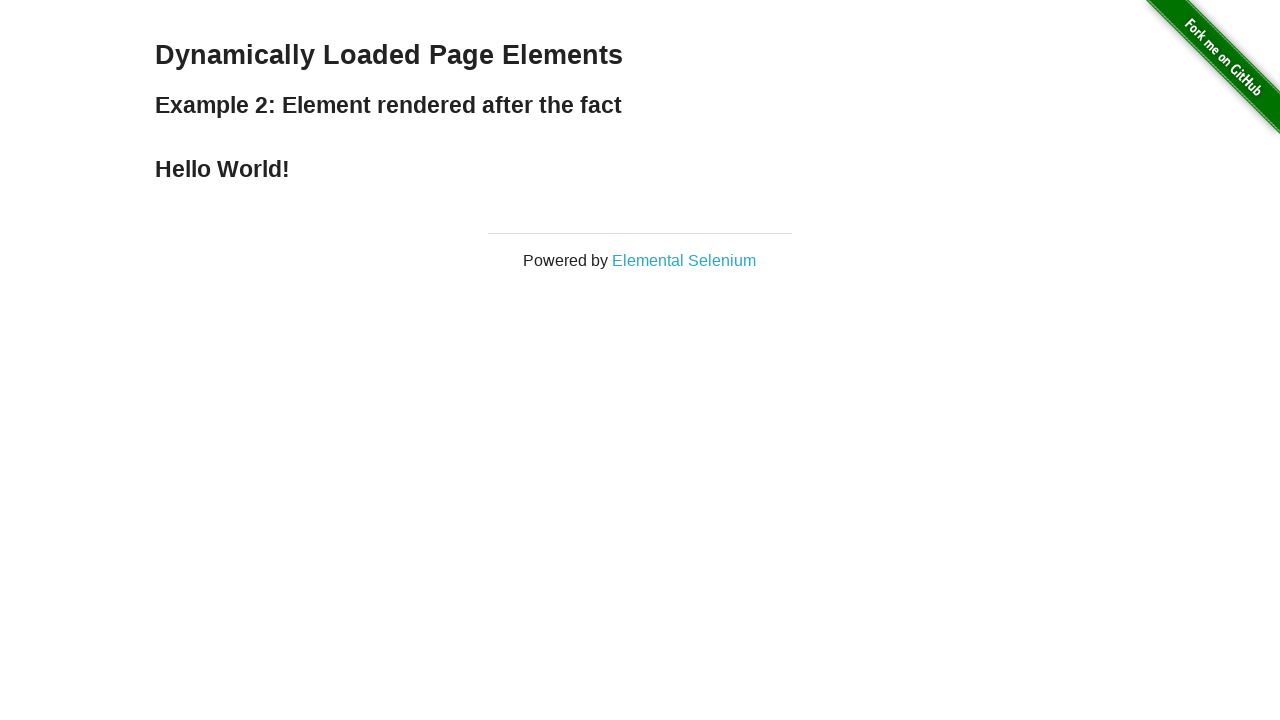

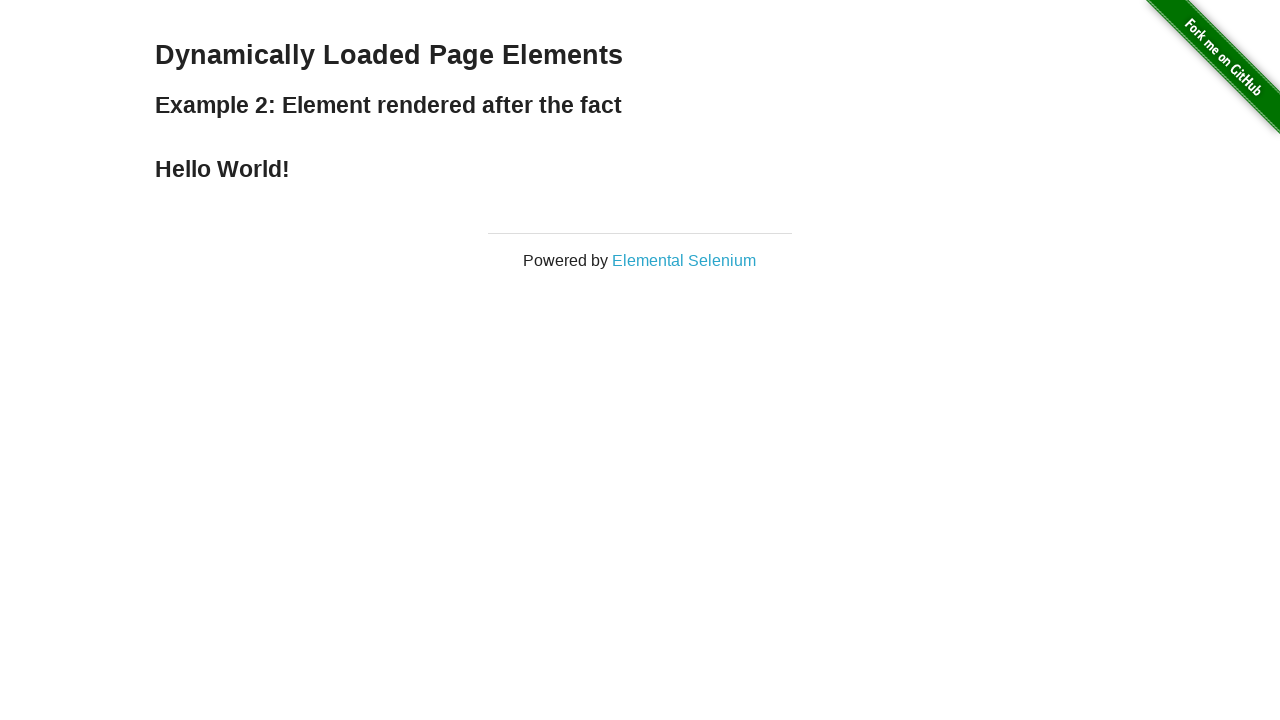